Tests website registration by filling out required form fields (first name, last name, email) and verifying successful registration message

Starting URL: http://suninjuly.github.io/registration1.html

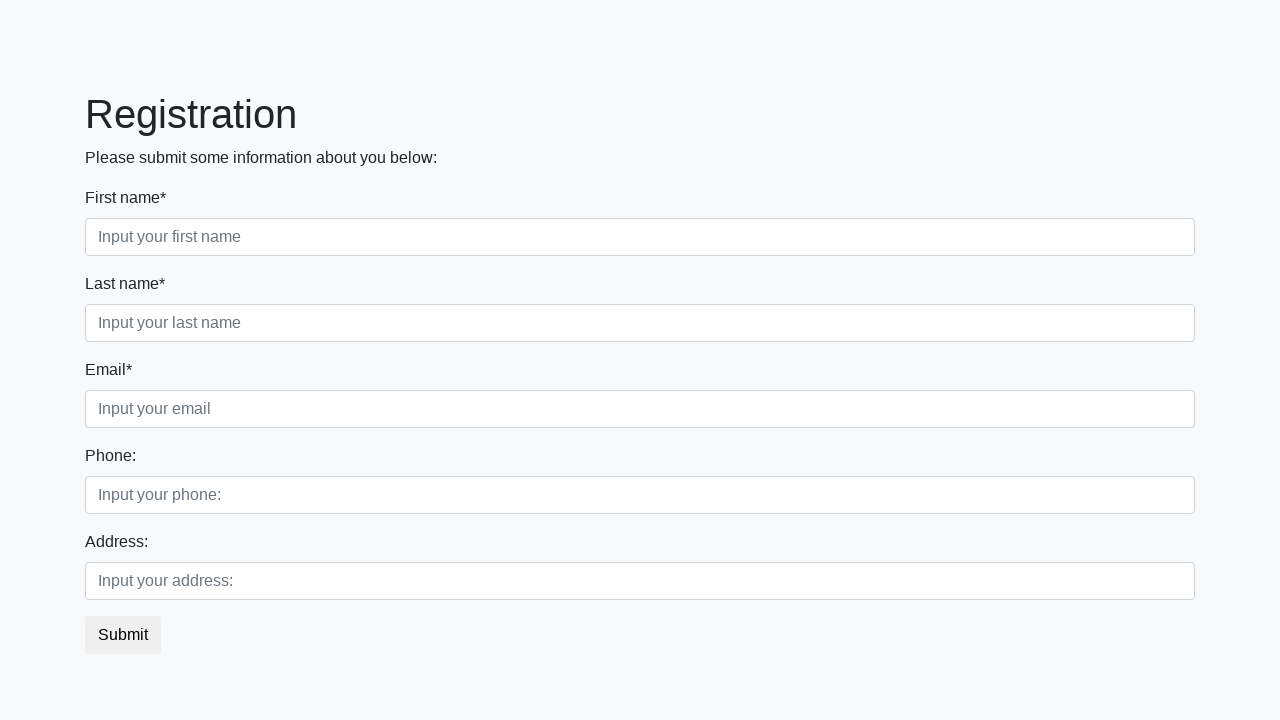

Filled first name field with 'Michael' on div.first_block>div.form-group.first_class>input.form-control.first
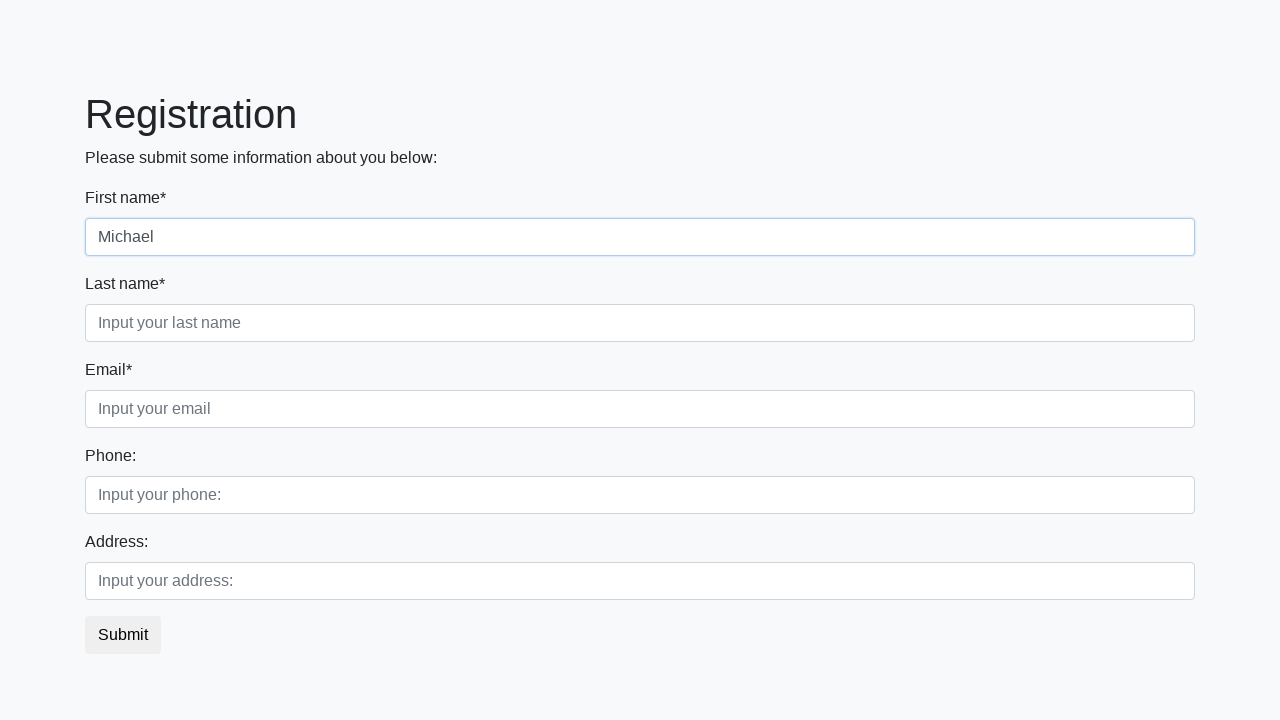

Filled last name field with 'Johnson' on div.first_block>div.form-group.second_class>input.form-control.second
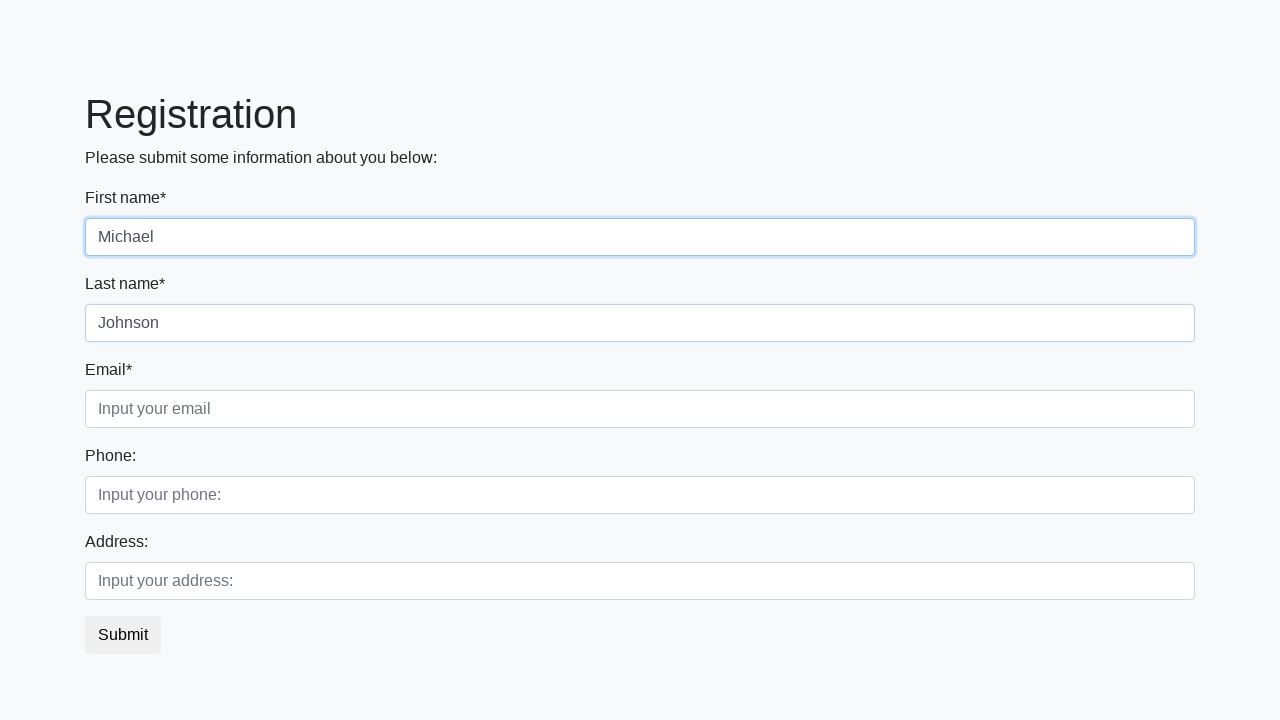

Filled email field with 'mjohnson@example.com' on div.first_block>div.form-group.third_class>input.form-control.third
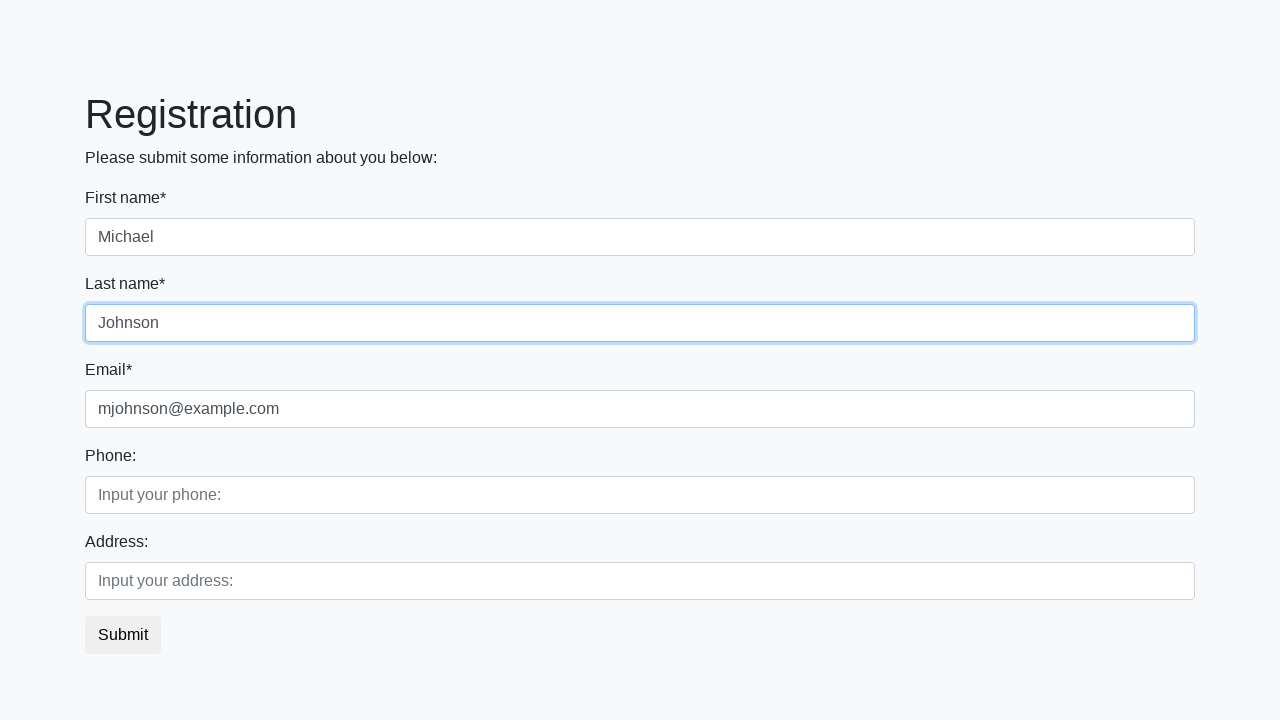

Clicked submit button to register at (123, 635) on button.btn.btn-default
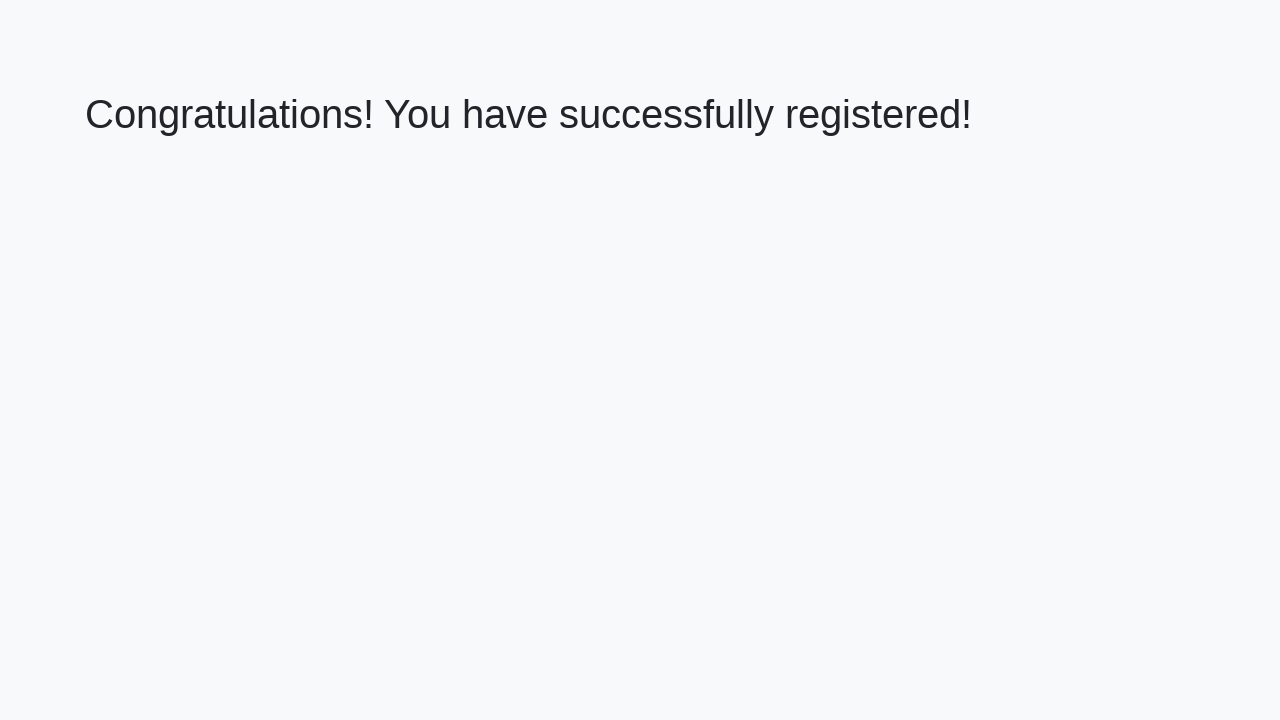

Success message heading appeared
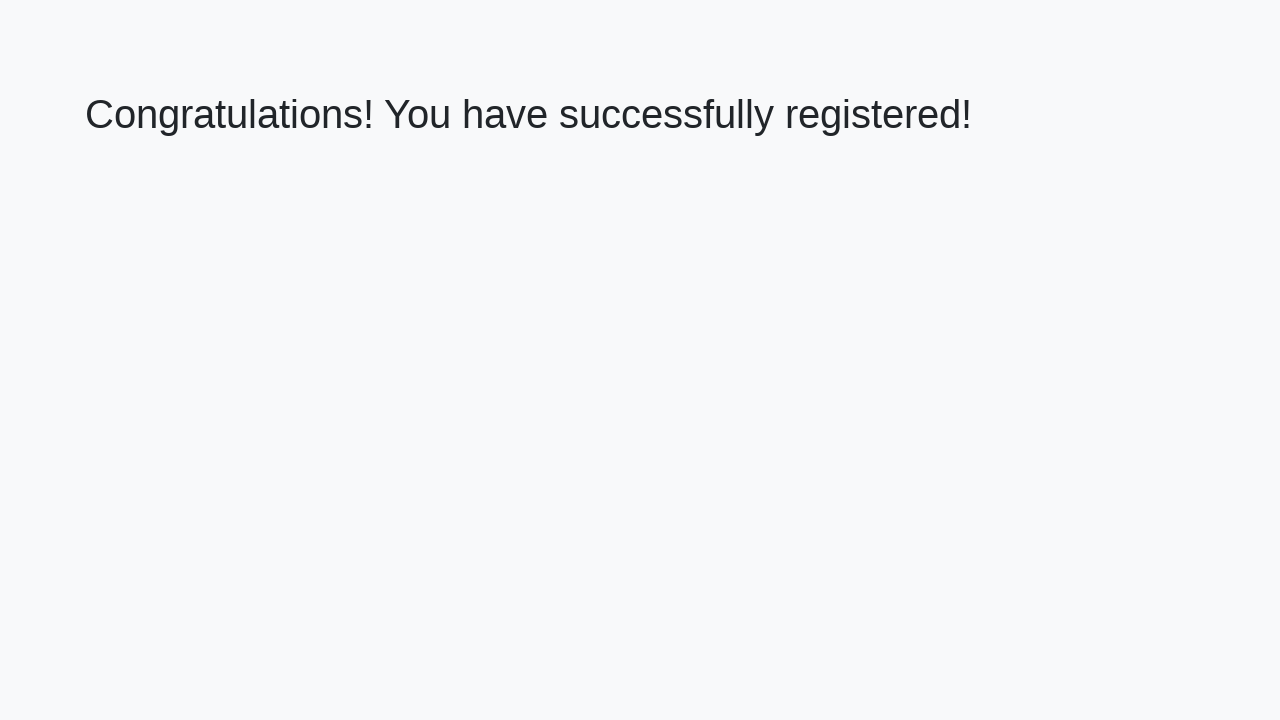

Retrieved success message text
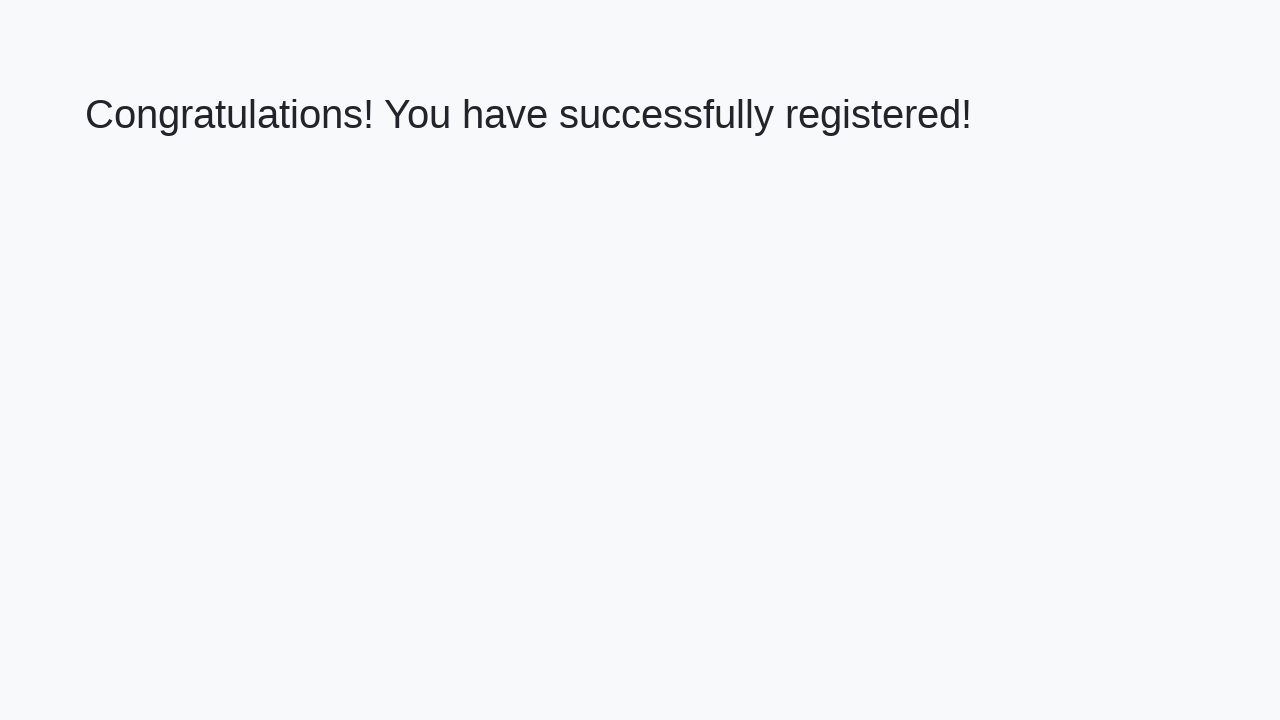

Verified successful registration message
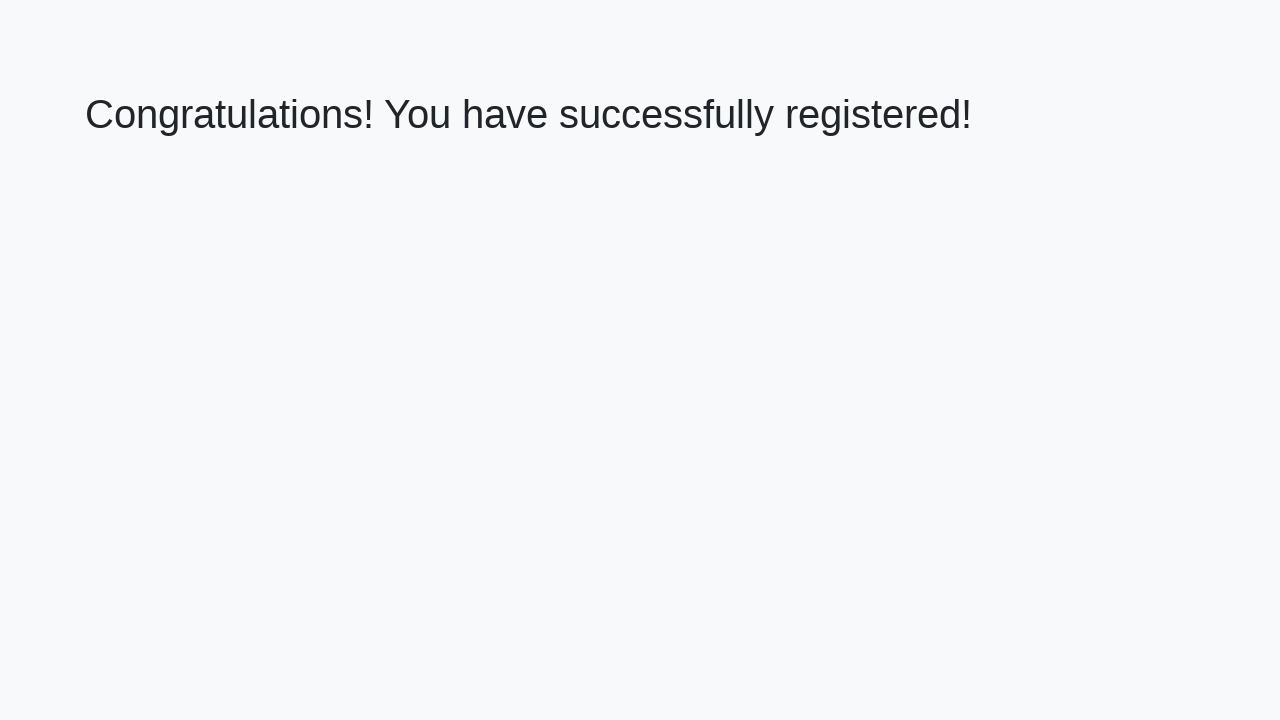

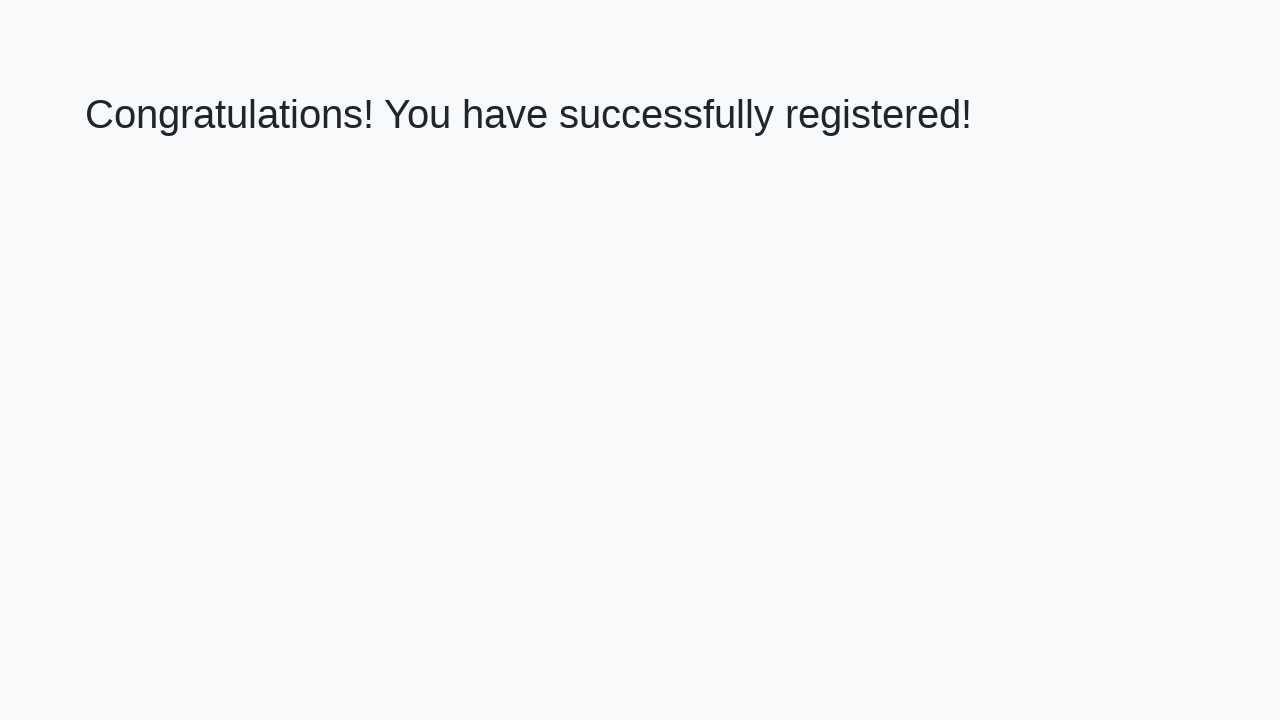